Tests that edits are saved when the input field loses focus (blur event).

Starting URL: https://demo.playwright.dev/todomvc

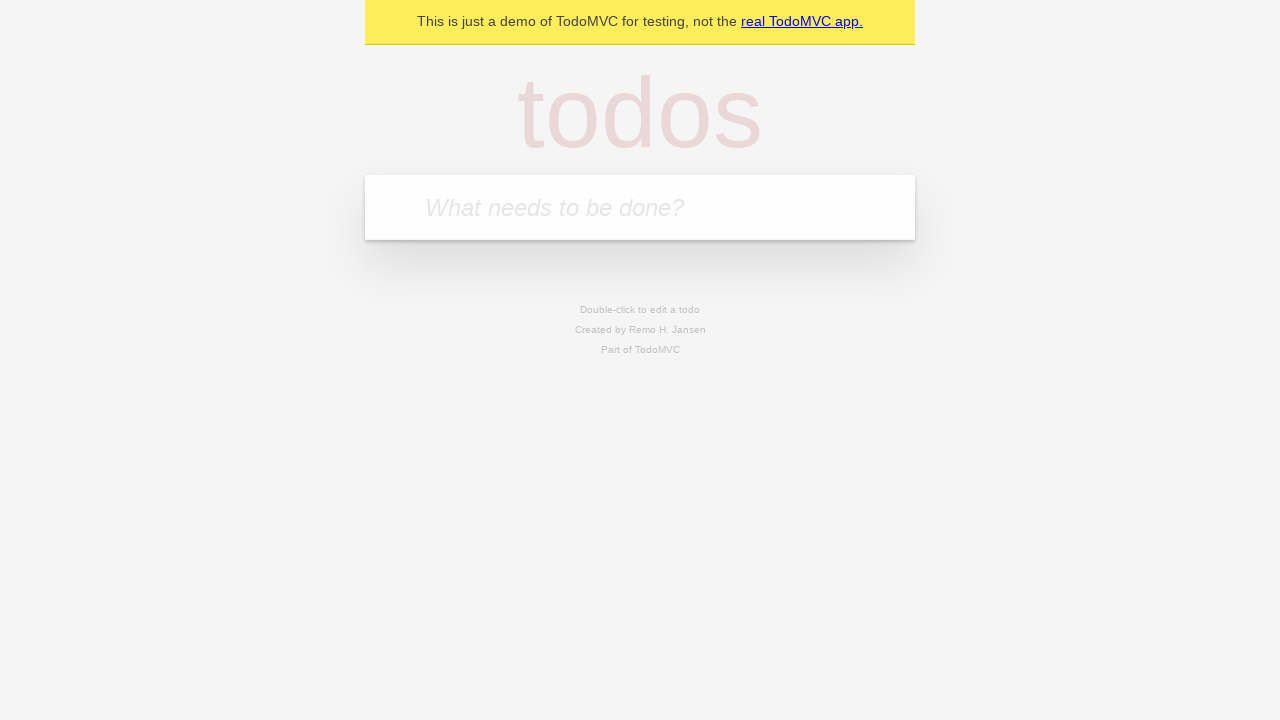

Filled todo input with 'buy some cheese' on internal:attr=[placeholder="What needs to be done?"i]
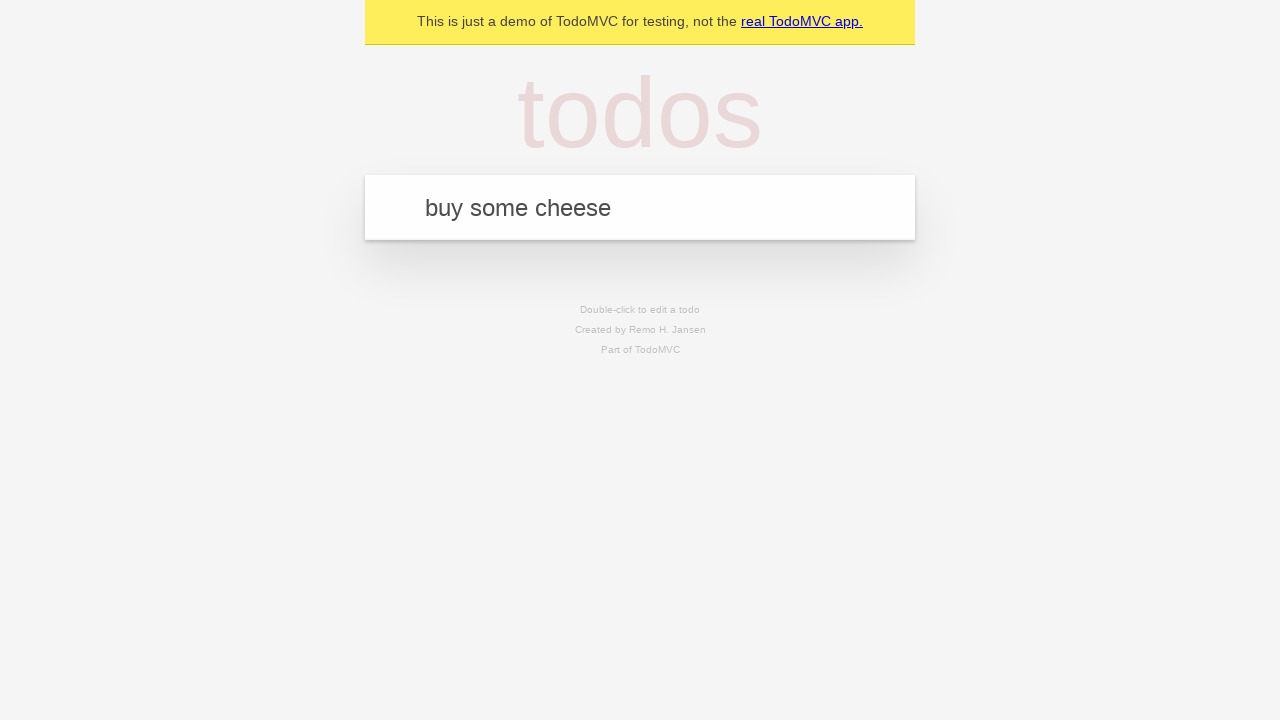

Pressed Enter to create first todo on internal:attr=[placeholder="What needs to be done?"i]
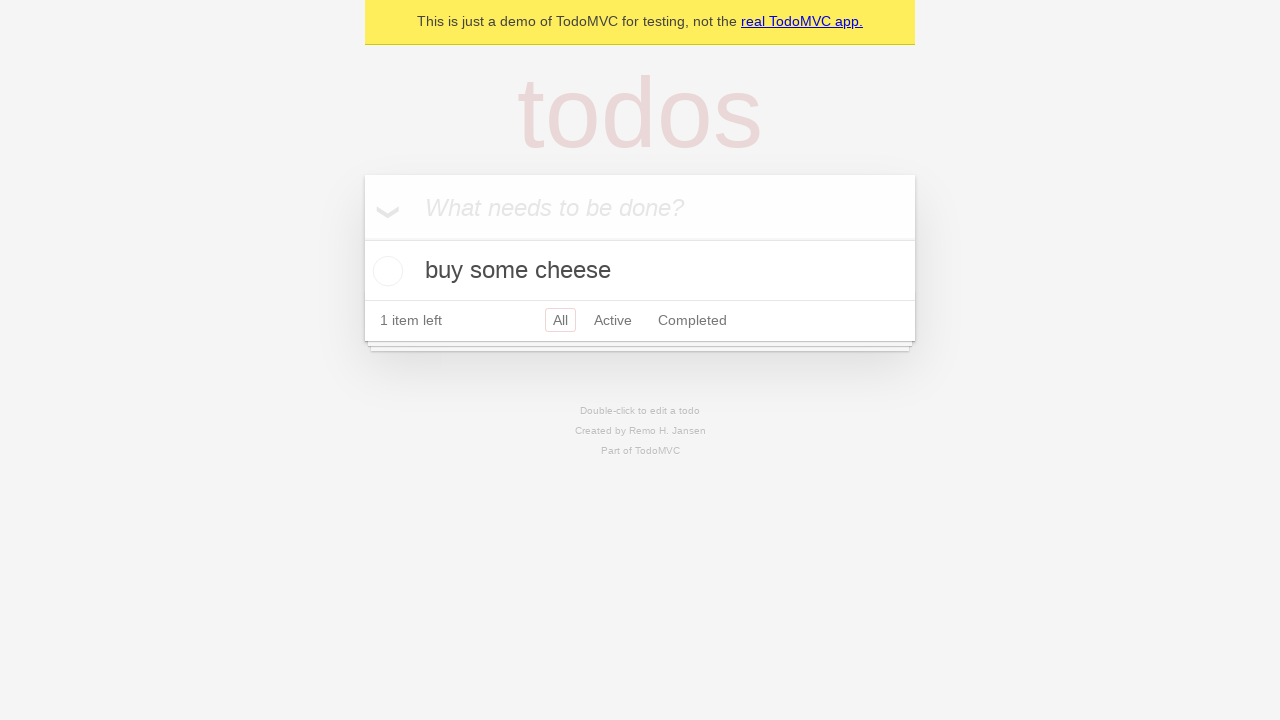

Filled todo input with 'feed the cat' on internal:attr=[placeholder="What needs to be done?"i]
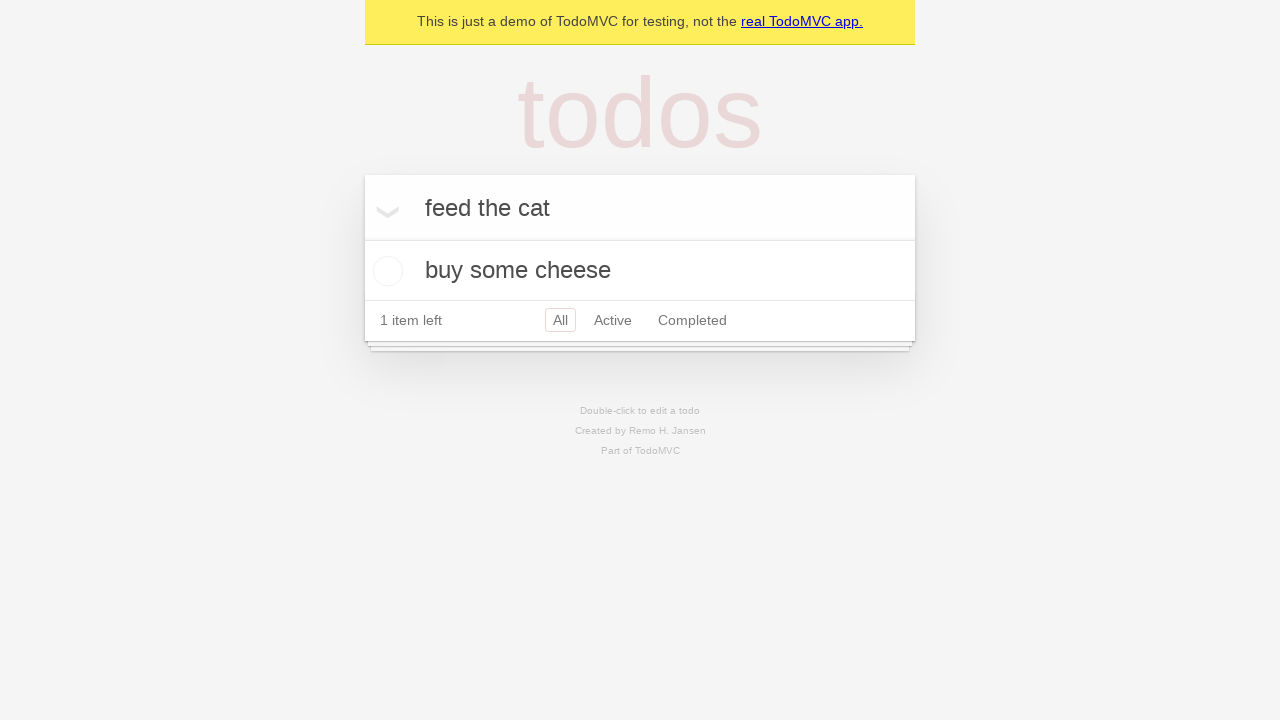

Pressed Enter to create second todo on internal:attr=[placeholder="What needs to be done?"i]
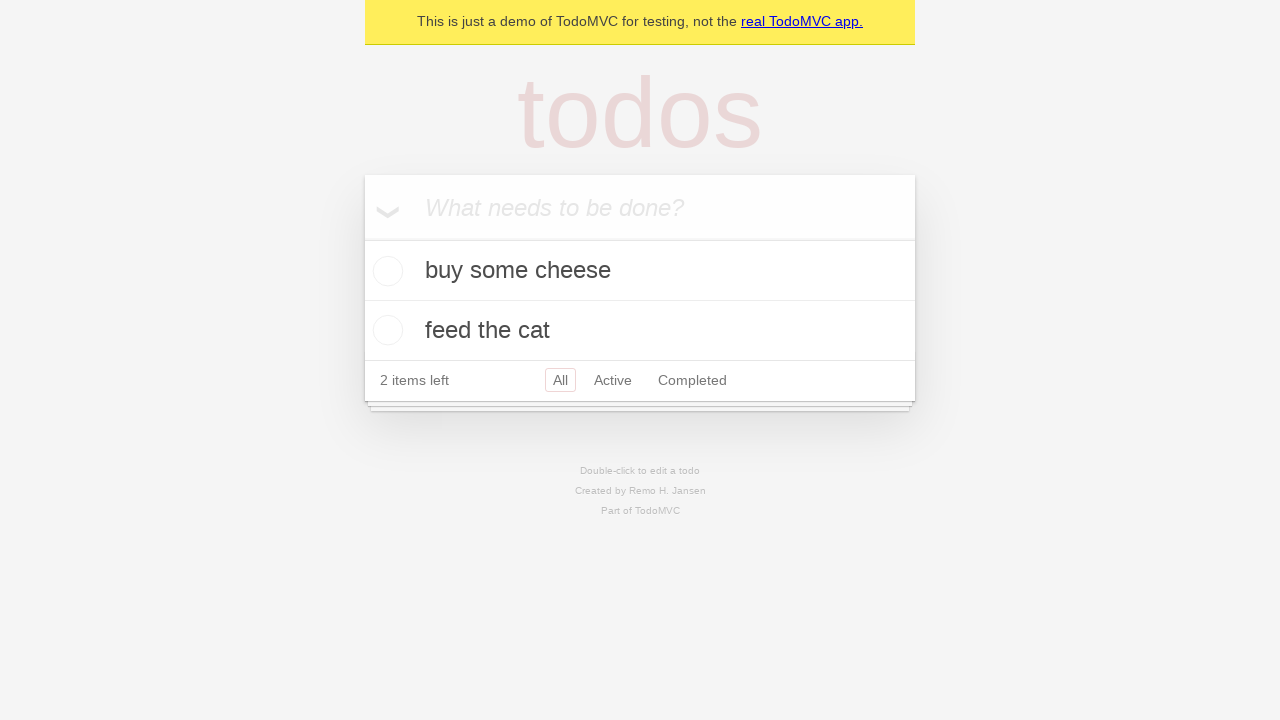

Filled todo input with 'book a doctors appointment' on internal:attr=[placeholder="What needs to be done?"i]
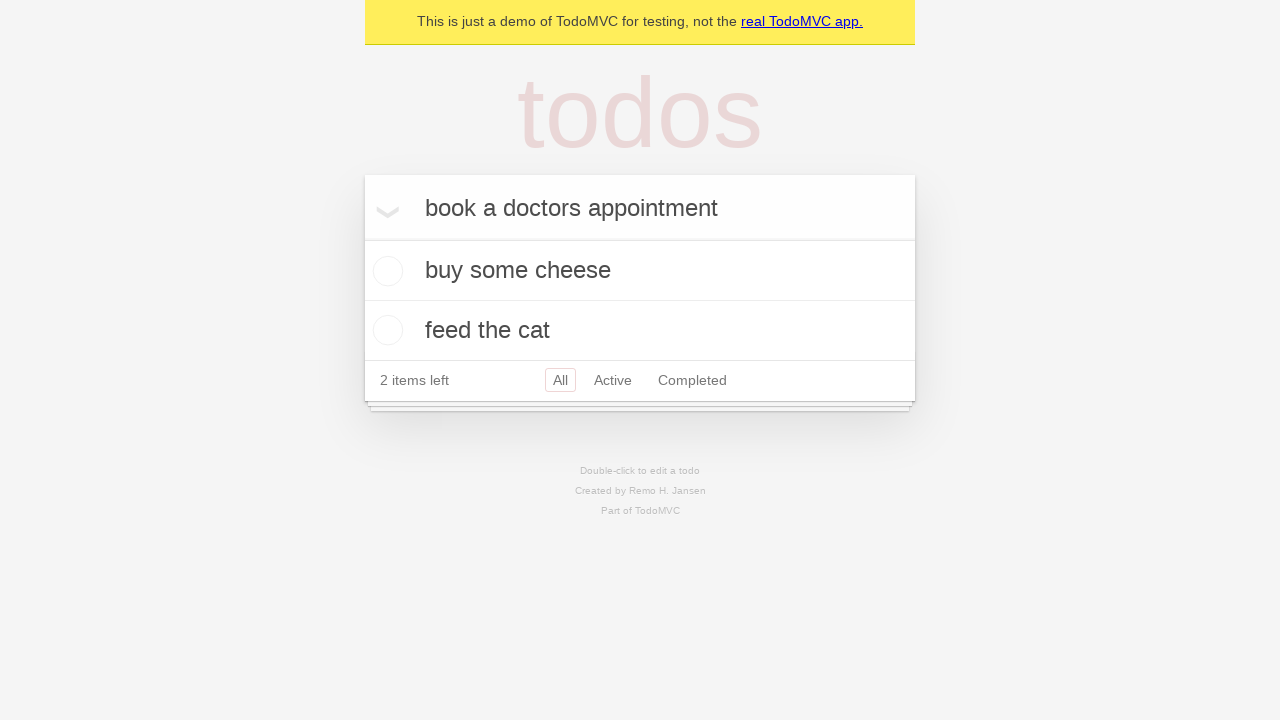

Pressed Enter to create third todo on internal:attr=[placeholder="What needs to be done?"i]
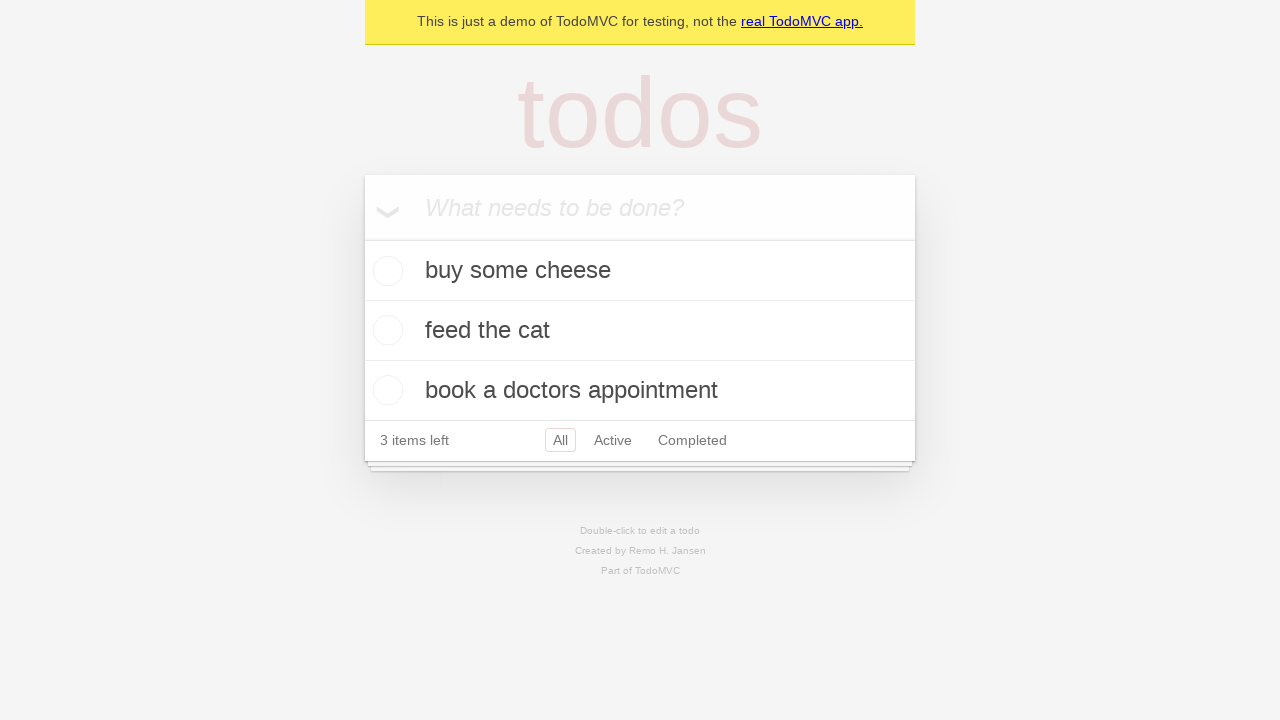

Double-clicked on second todo item to enter edit mode at (640, 331) on internal:testid=[data-testid="todo-item"s] >> nth=1
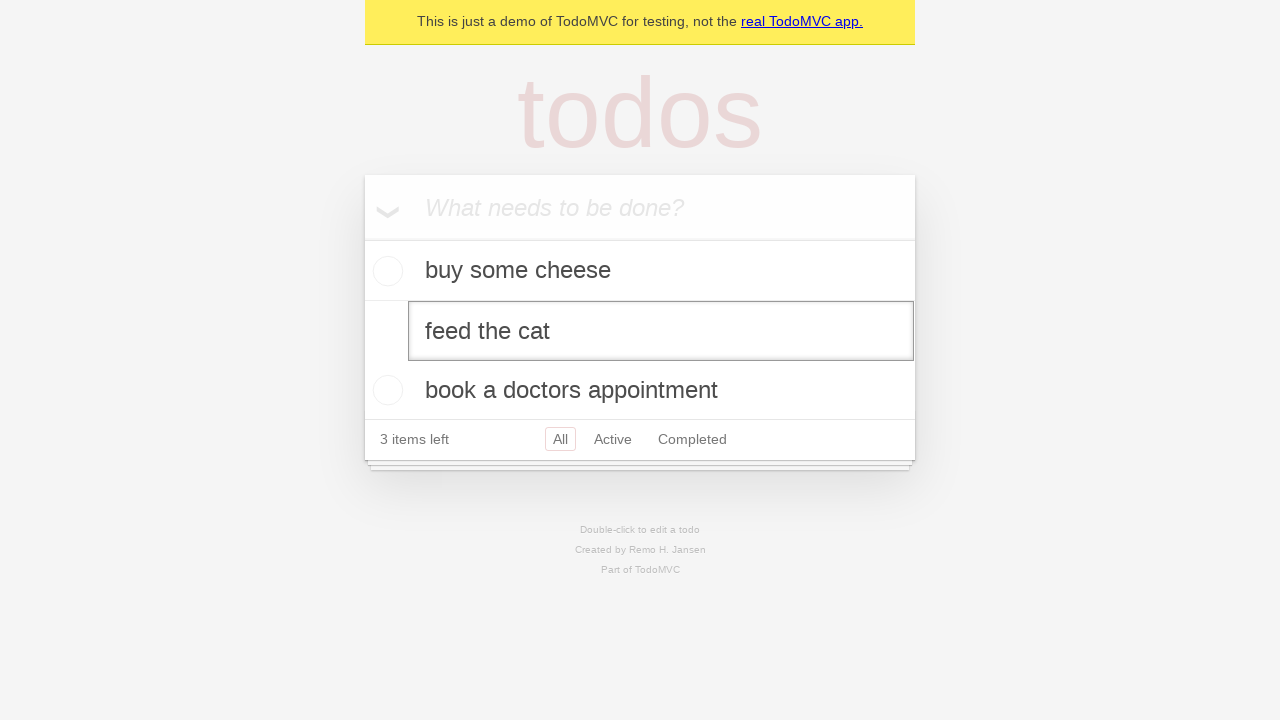

Filled edit textbox with 'buy some sausages' on internal:testid=[data-testid="todo-item"s] >> nth=1 >> internal:role=textbox[nam
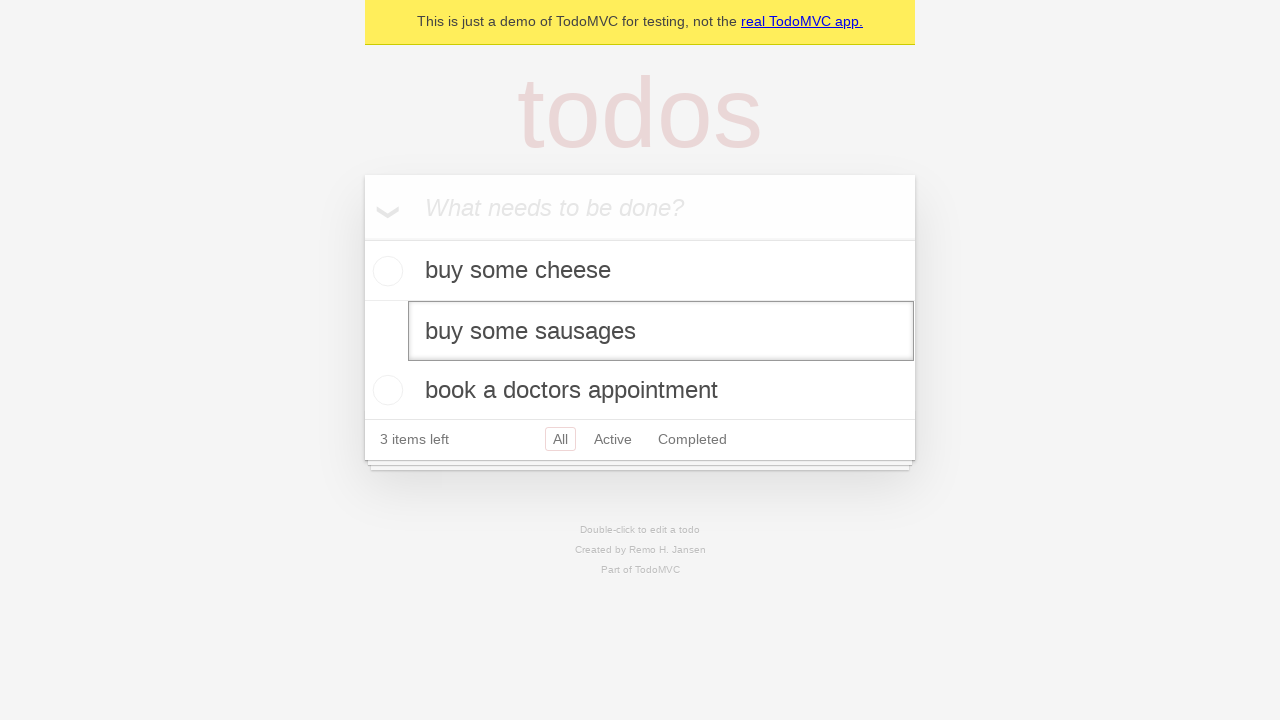

Dispatched blur event on edit textbox to trigger save
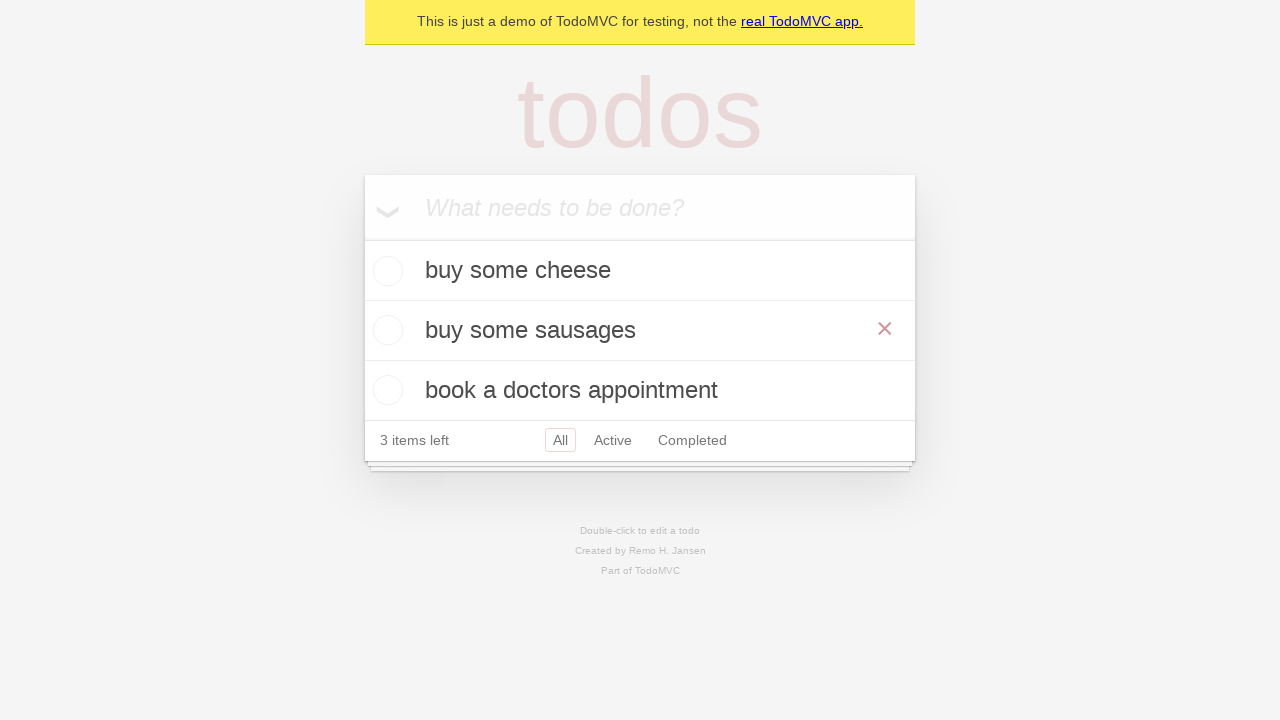

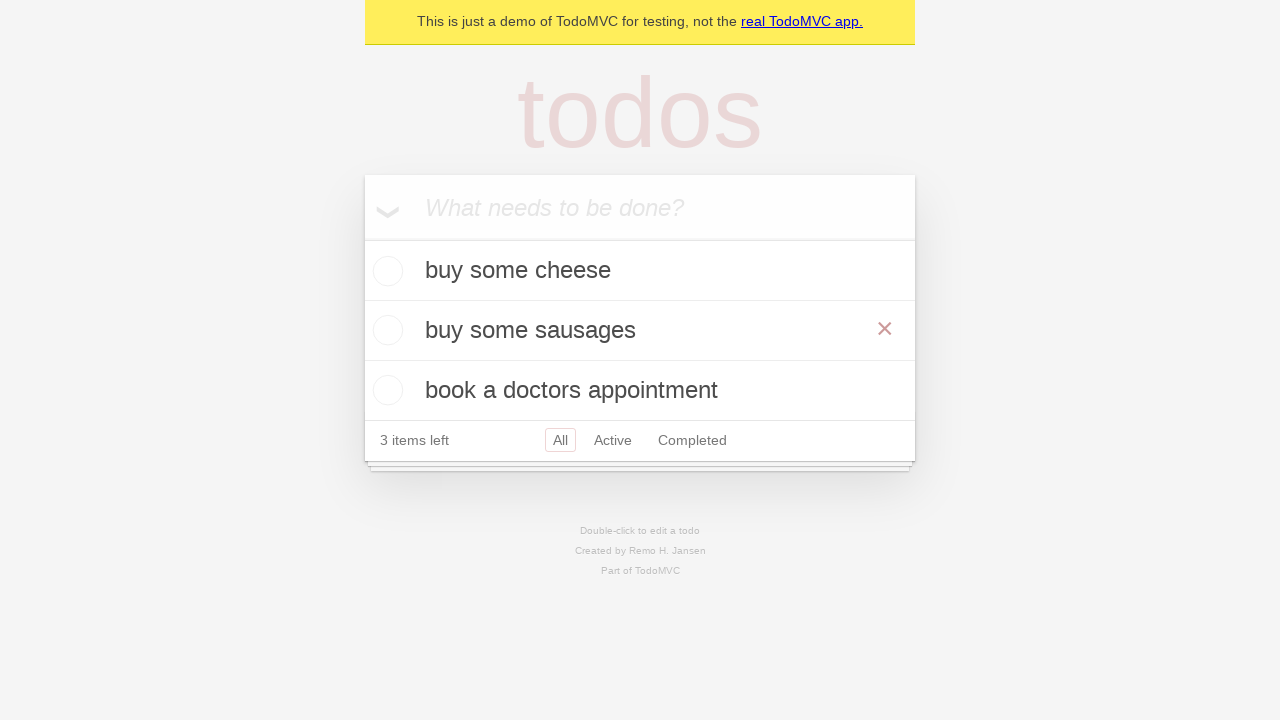